Tests that the Kylie Cosmetics homepage loads with the correct title

Starting URL: https://kyliecosmetics.com/

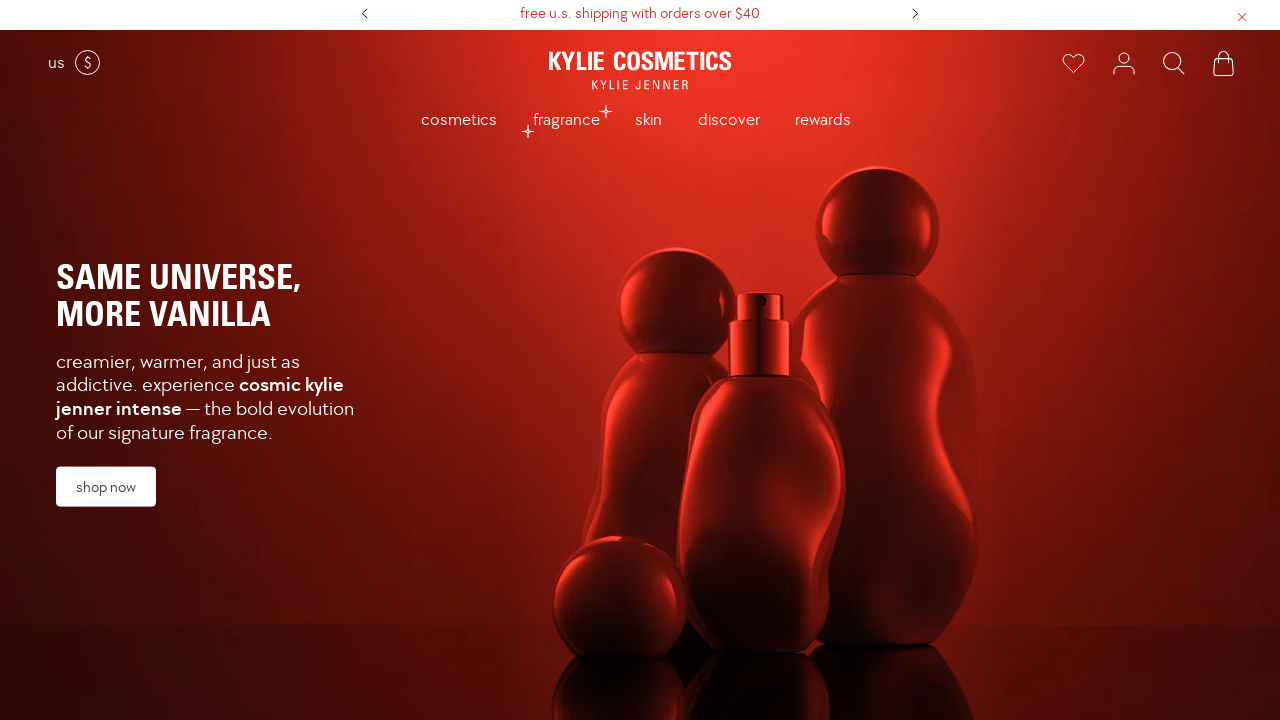

Verified that page title matches 'Kylie Cosmetics'
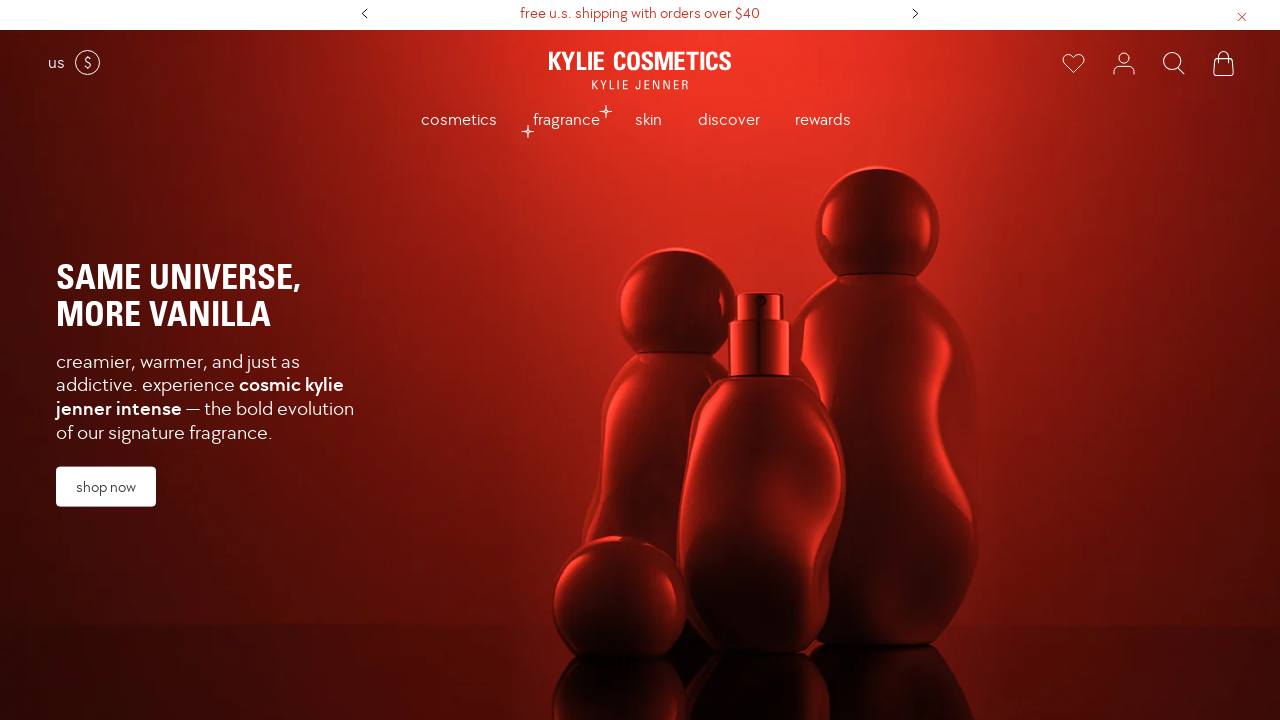

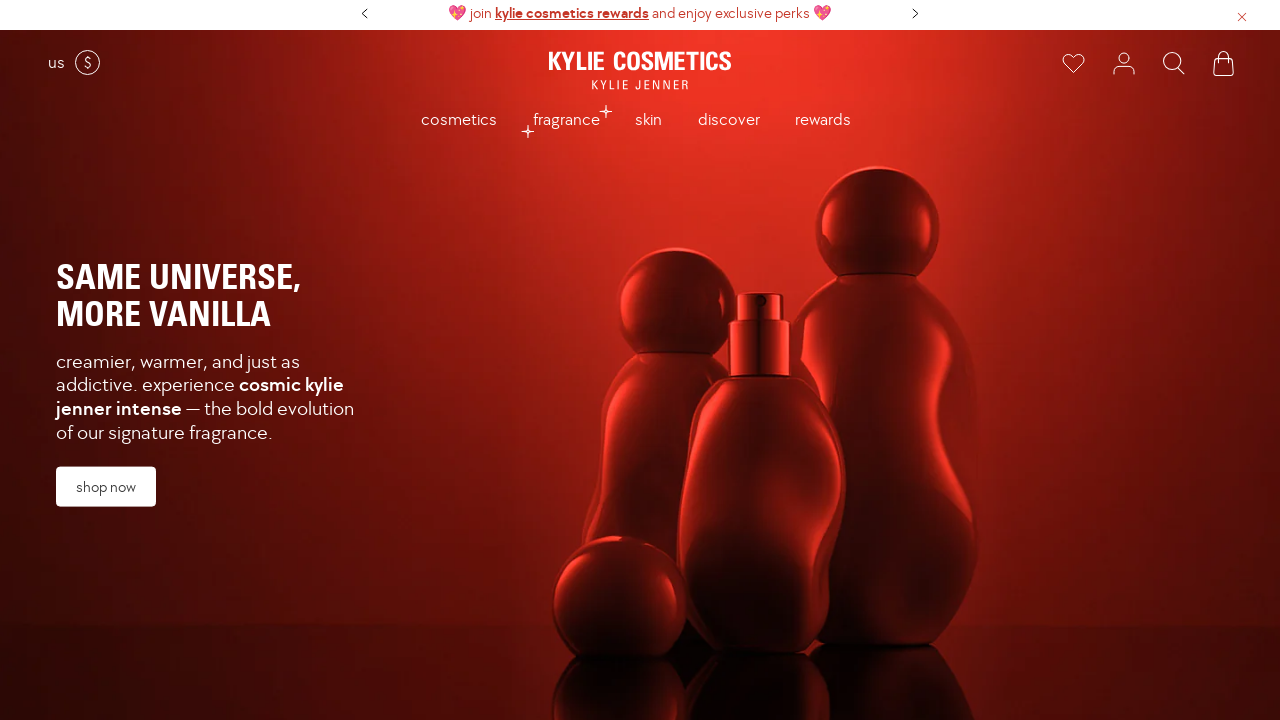